Tests jQuery UI drag and drop functionality by navigating to the Droppable demo page and dragging an element to a drop zone

Starting URL: https://jqueryui.com/

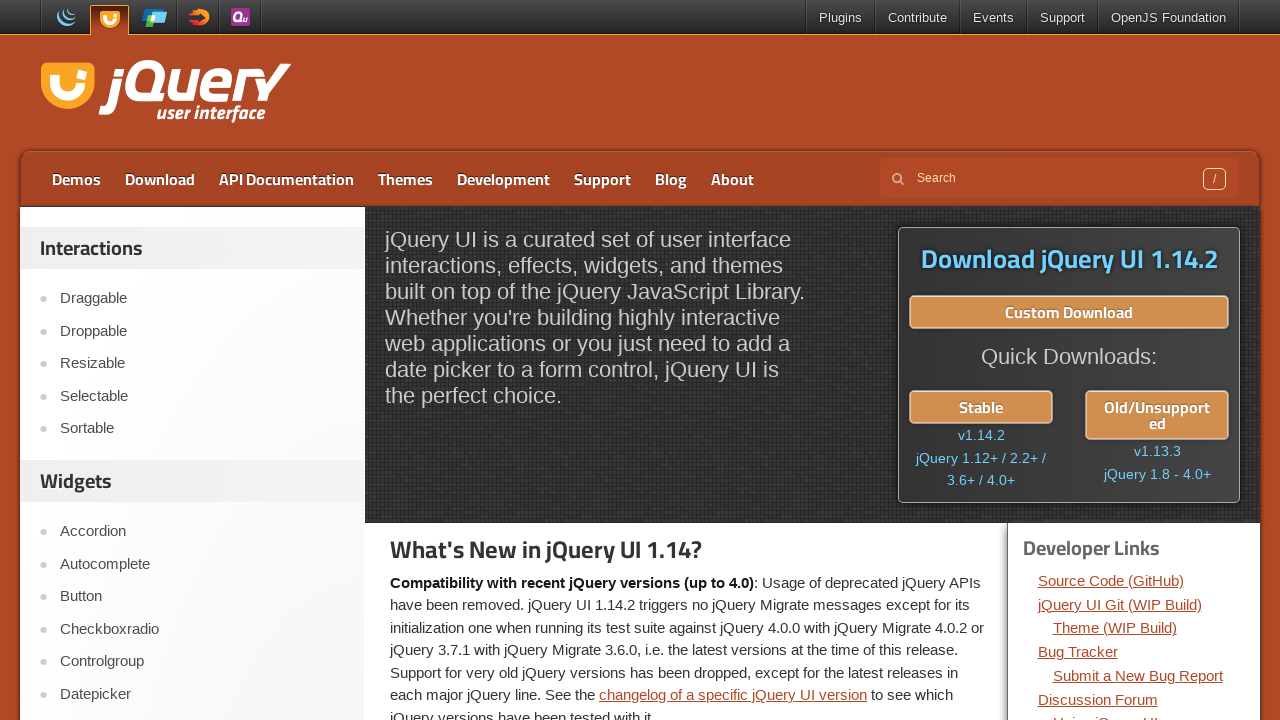

Clicked on the Droppable link at (202, 331) on a:text('Droppable')
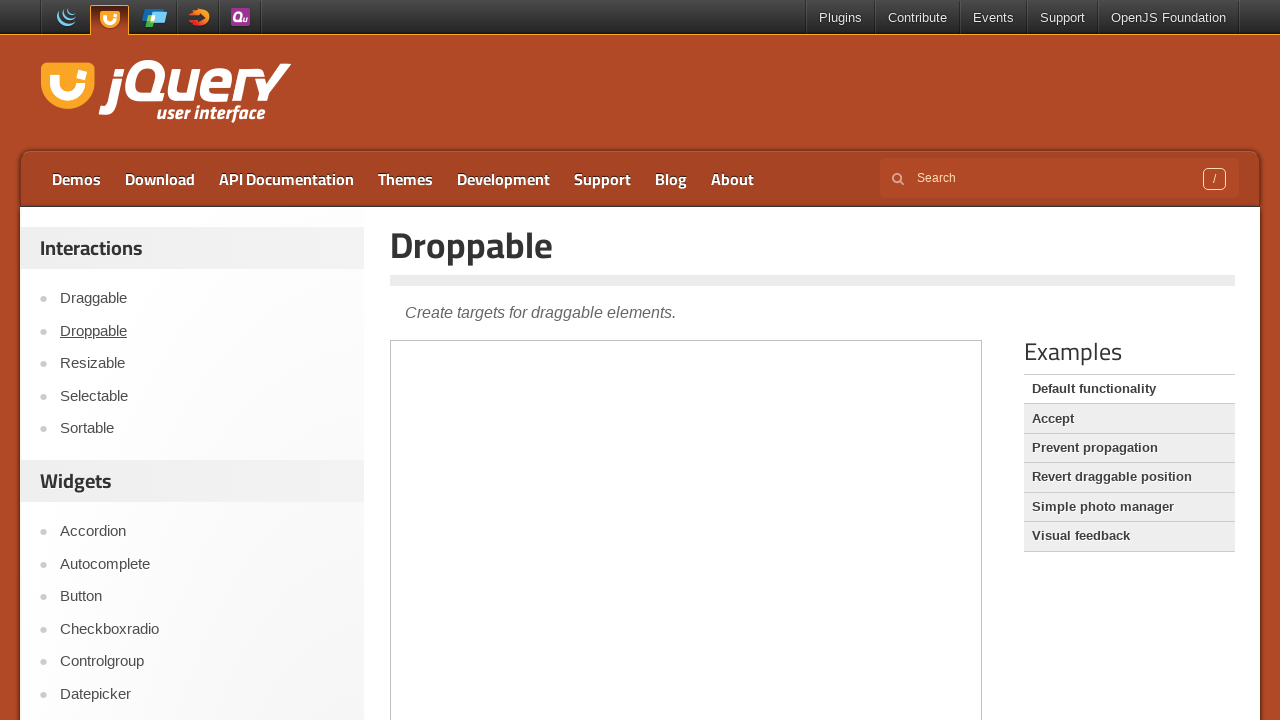

Located the demo iframe
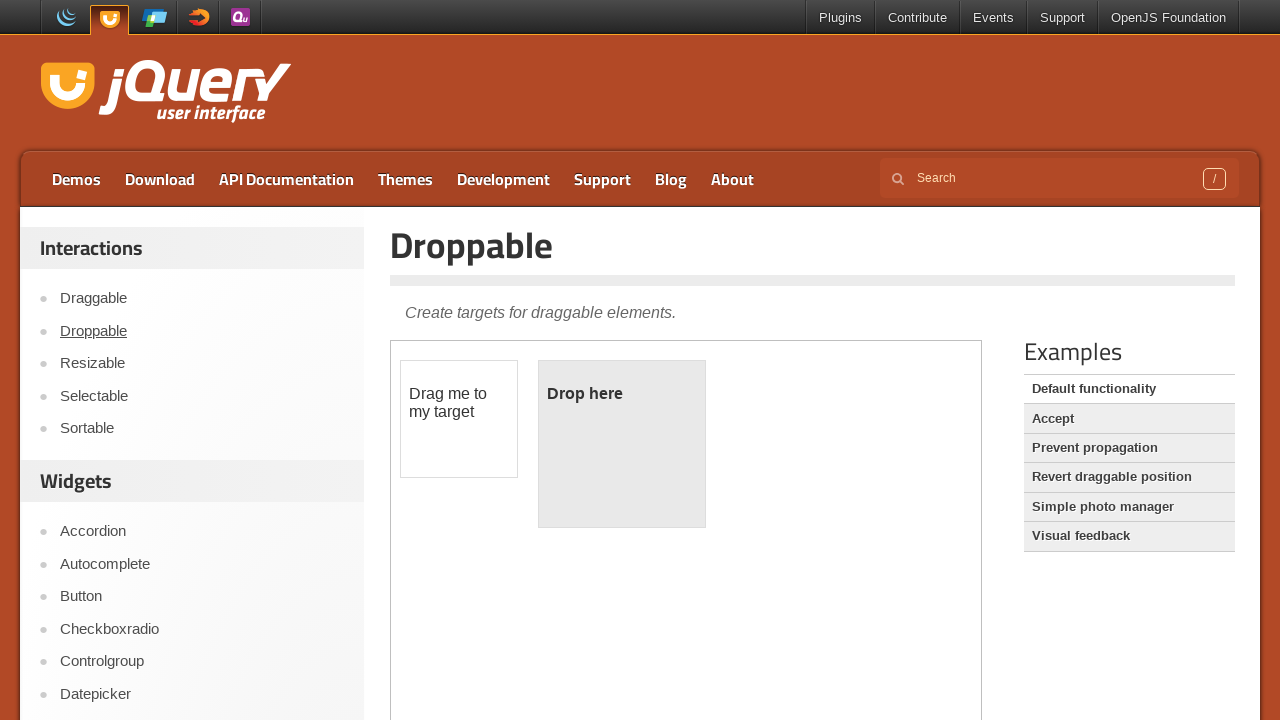

Located the draggable element
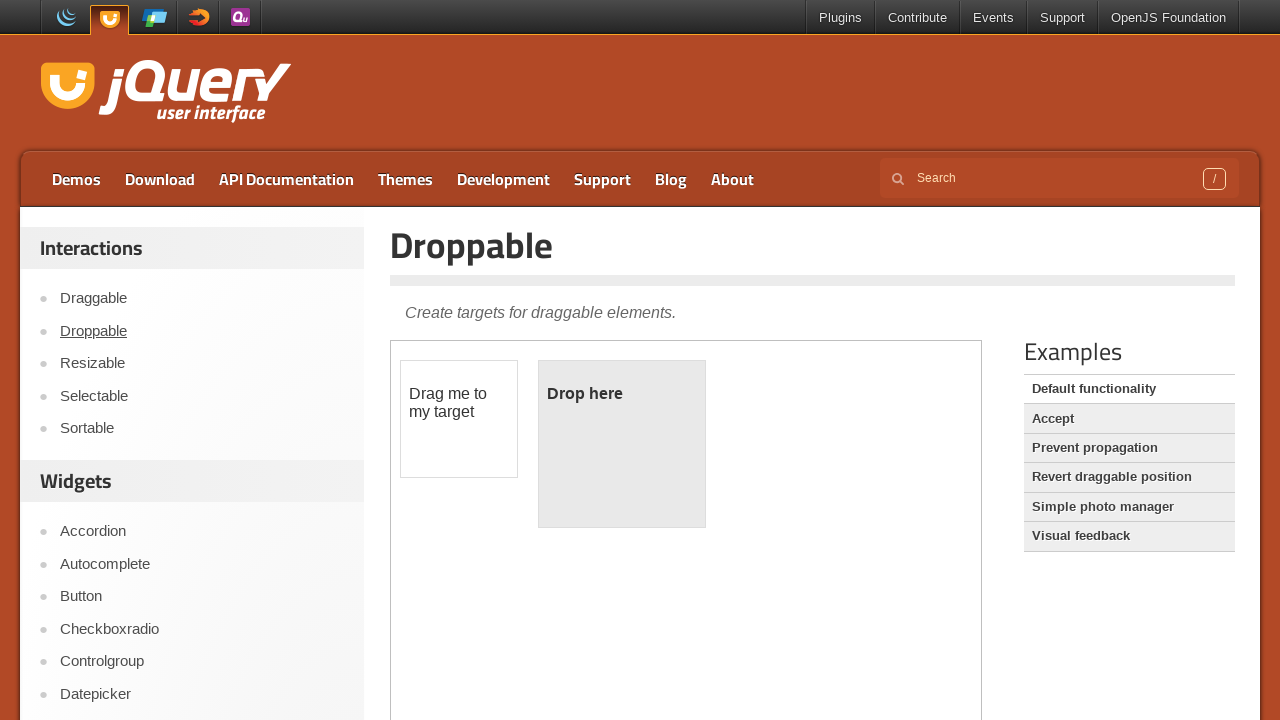

Located the droppable target element
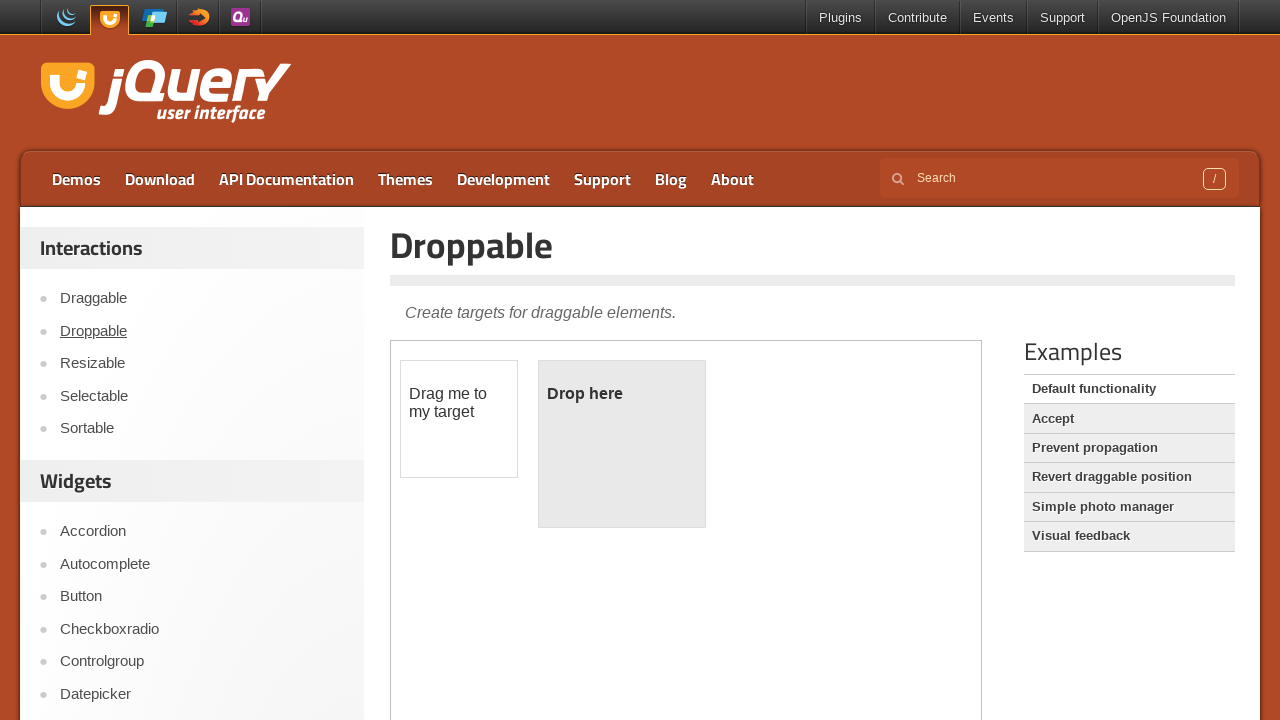

Dragged element to drop zone successfully at (622, 444)
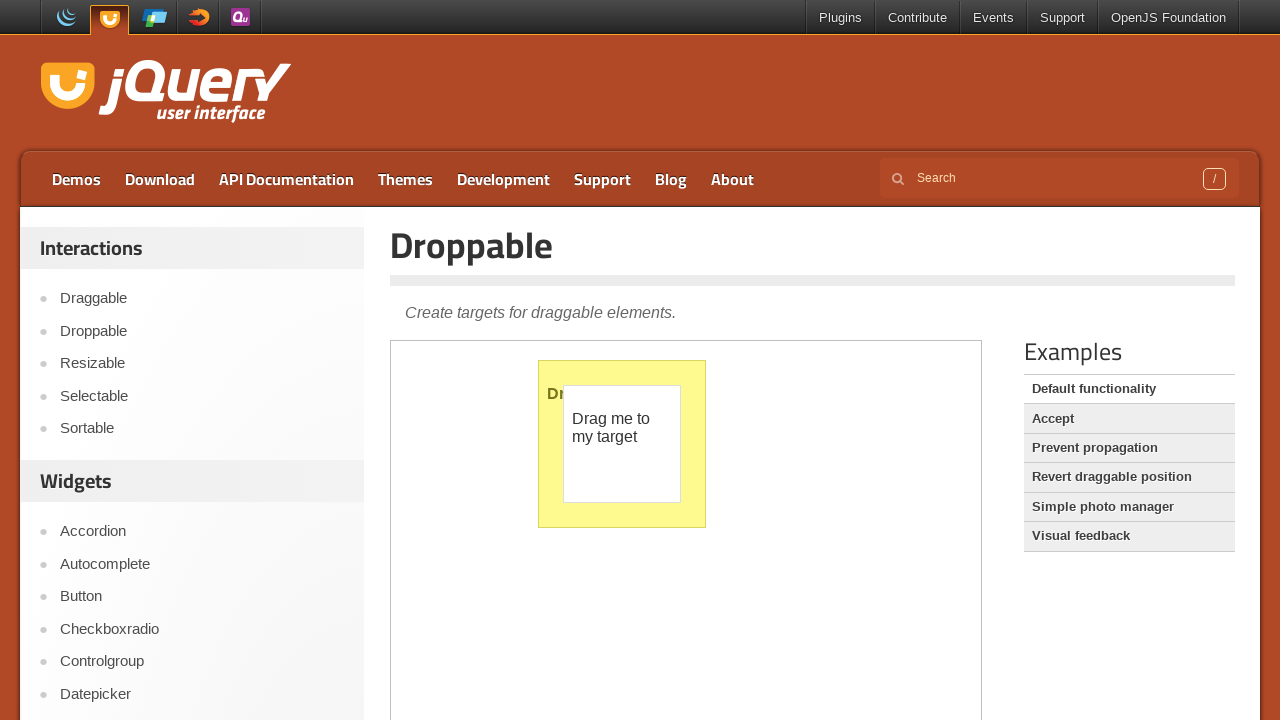

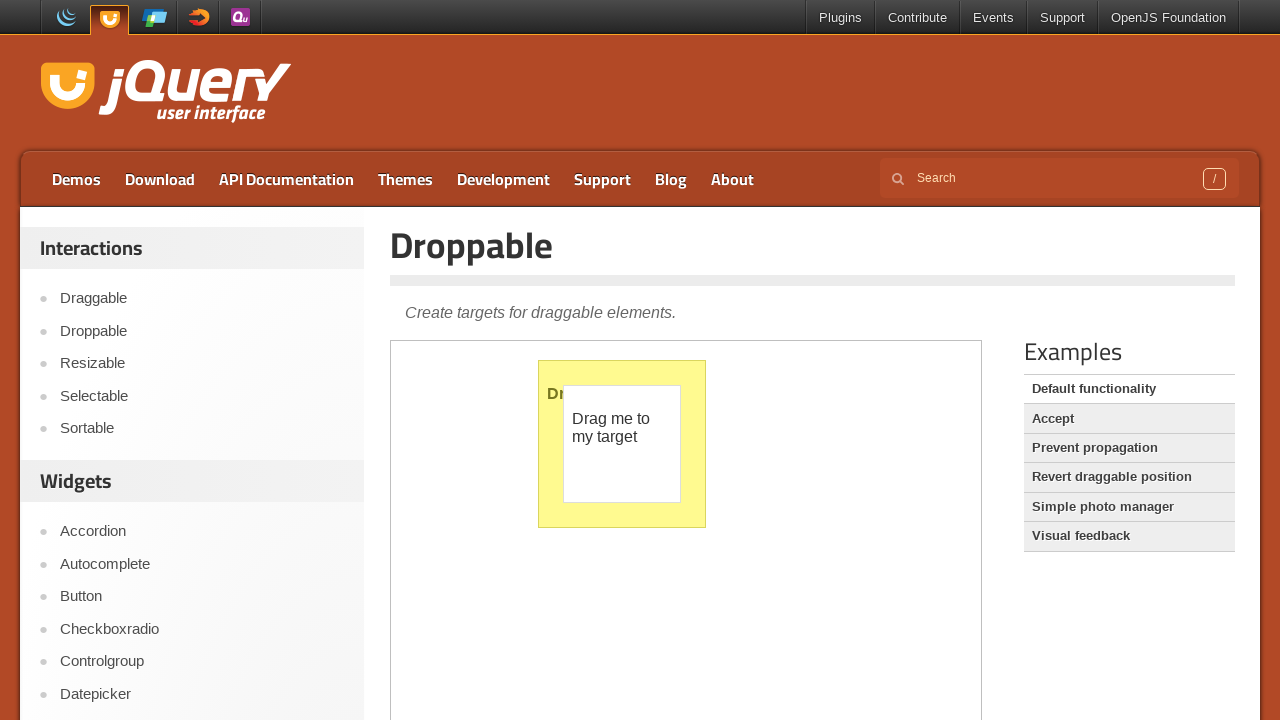